Finds an element by ID and retrieves its text content

Starting URL: https://kristinek.github.io/site/examples/locators

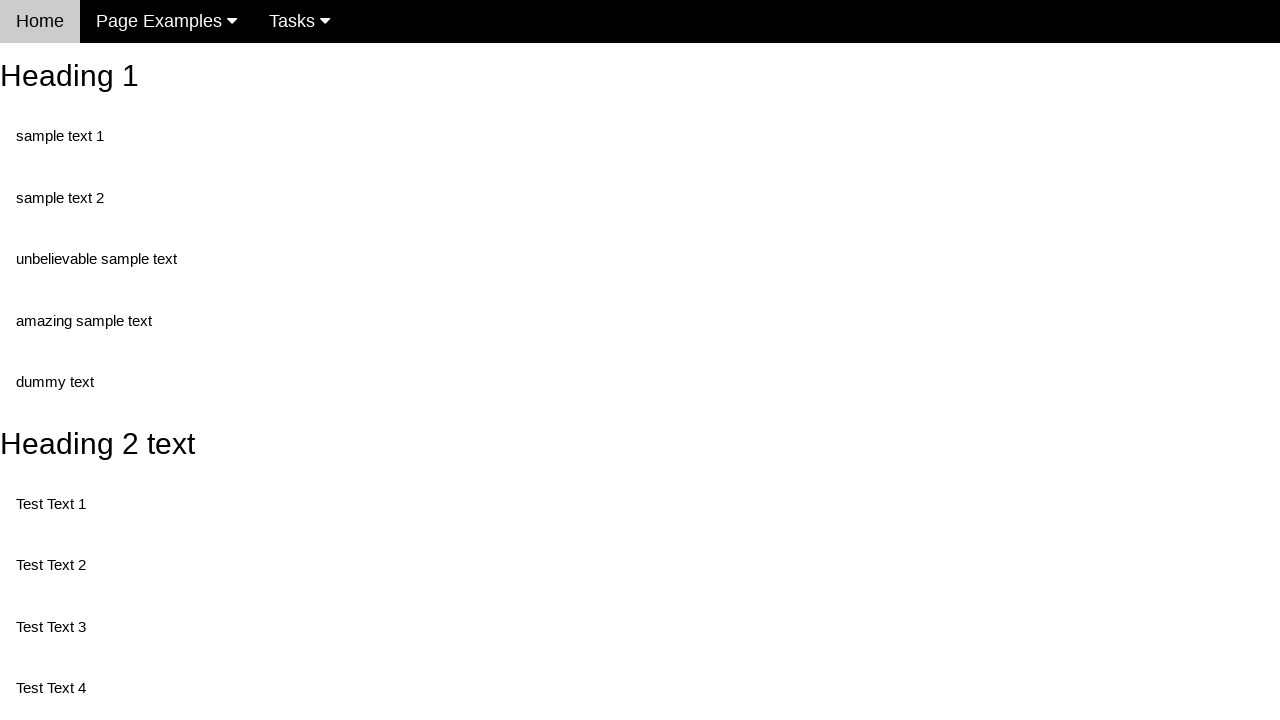

Navigated to locators example page
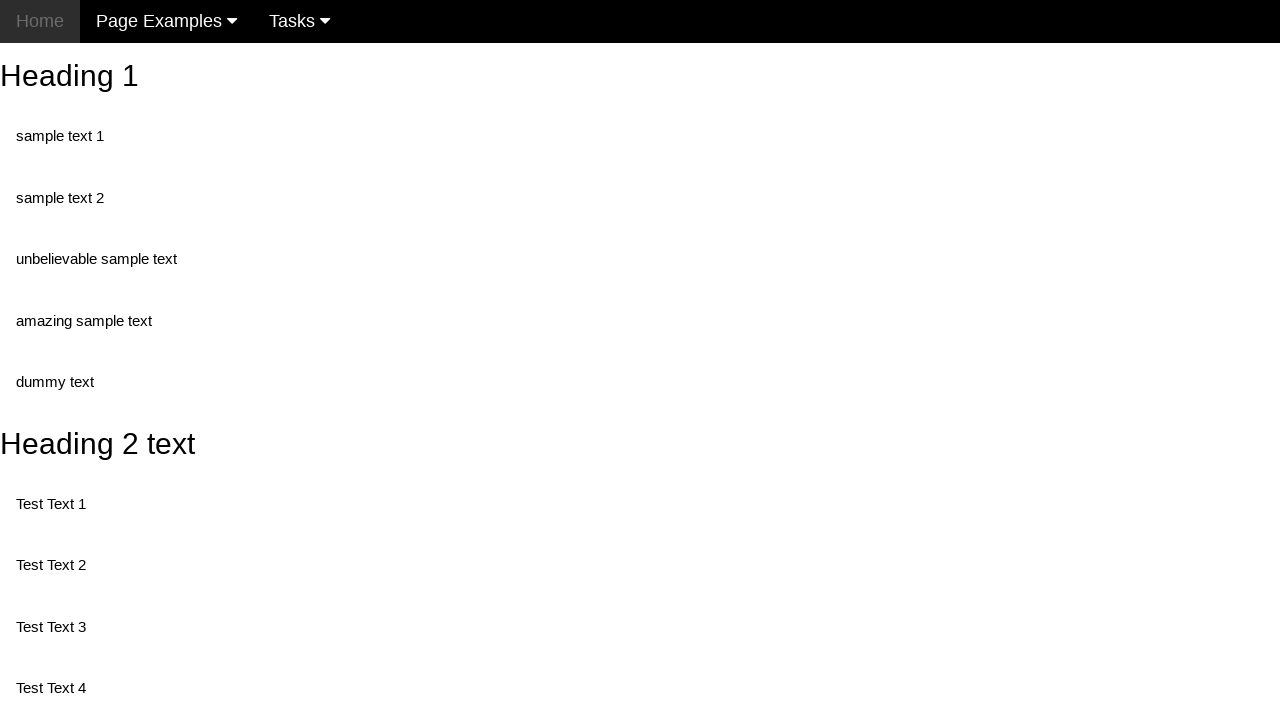

Retrieved text content from element with ID 'heading_2'
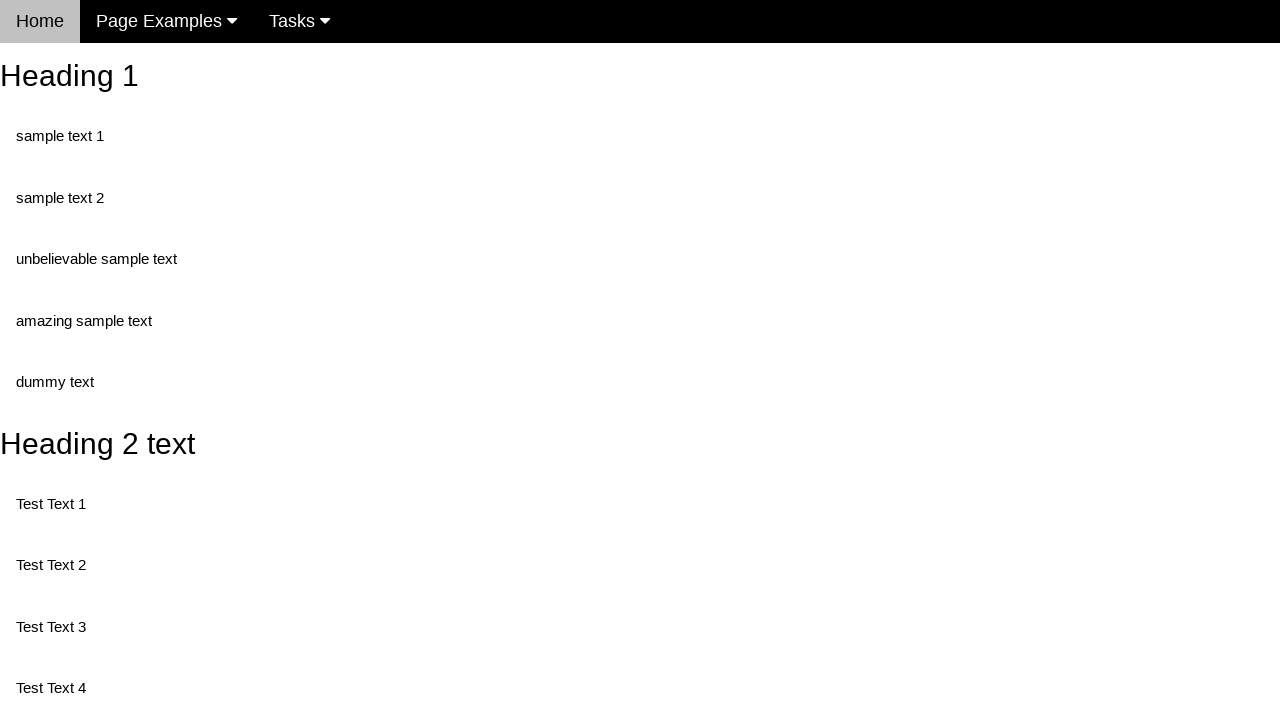

Printed heading text: Heading 2 text
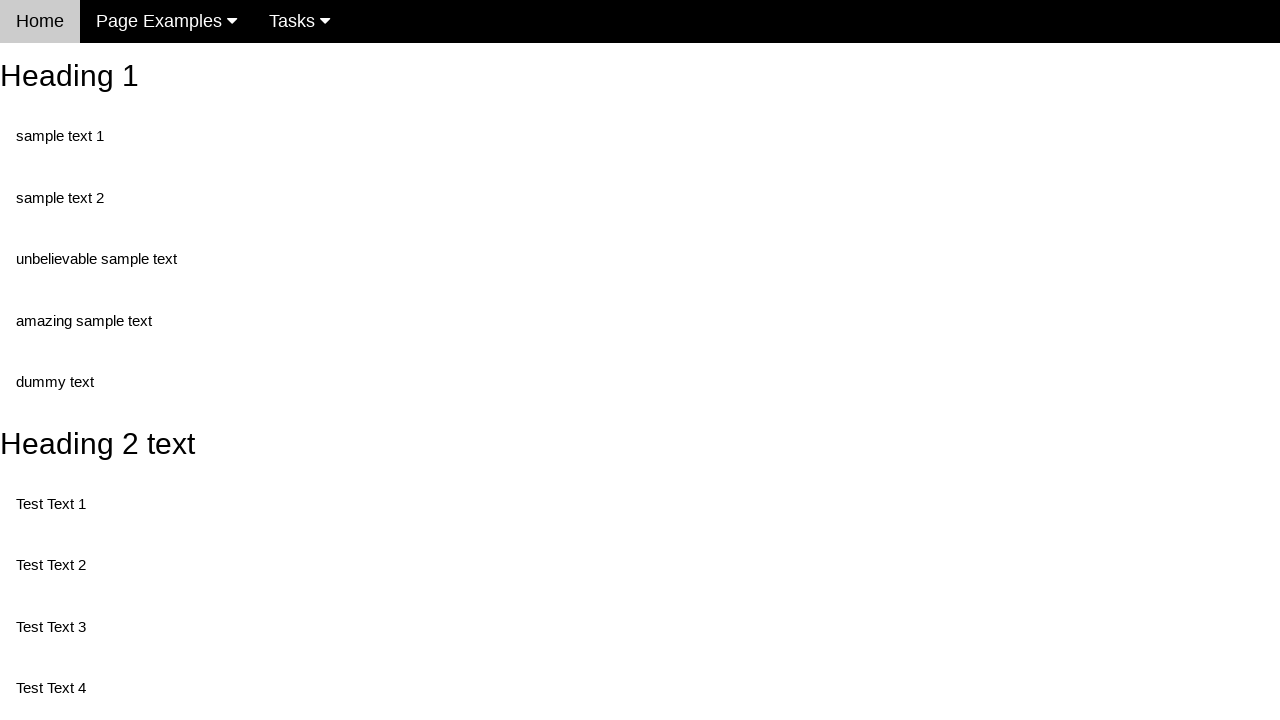

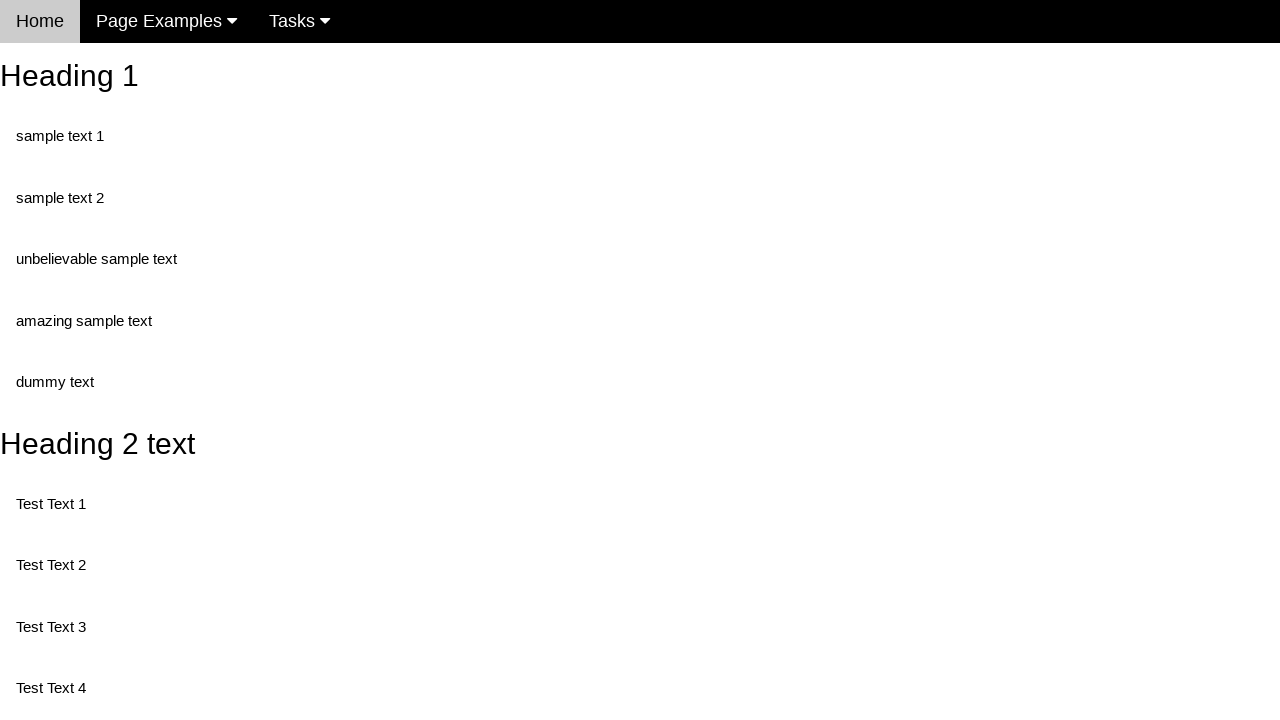